Tests a web form submission by filling a text field and clicking submit, then verifying the success message

Starting URL: https://www.selenium.dev/selenium/web/web-form.html

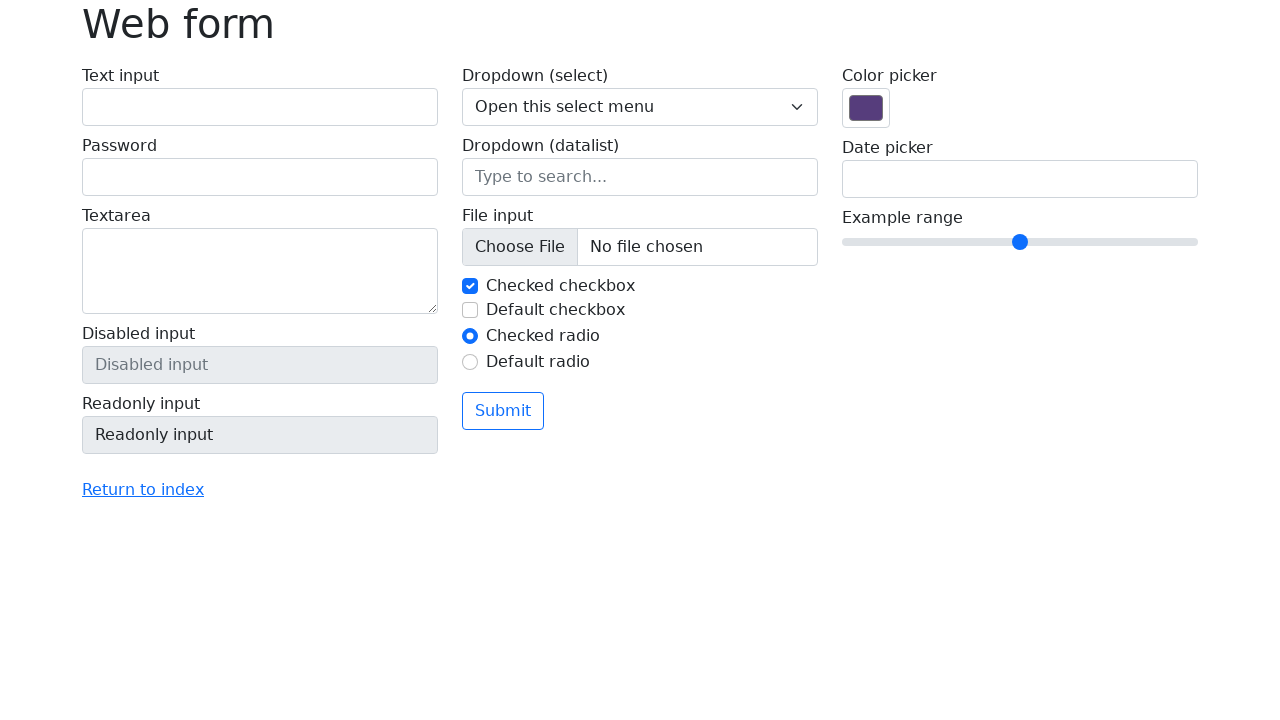

Filled text field with 'Selenium' on input[name='my-text']
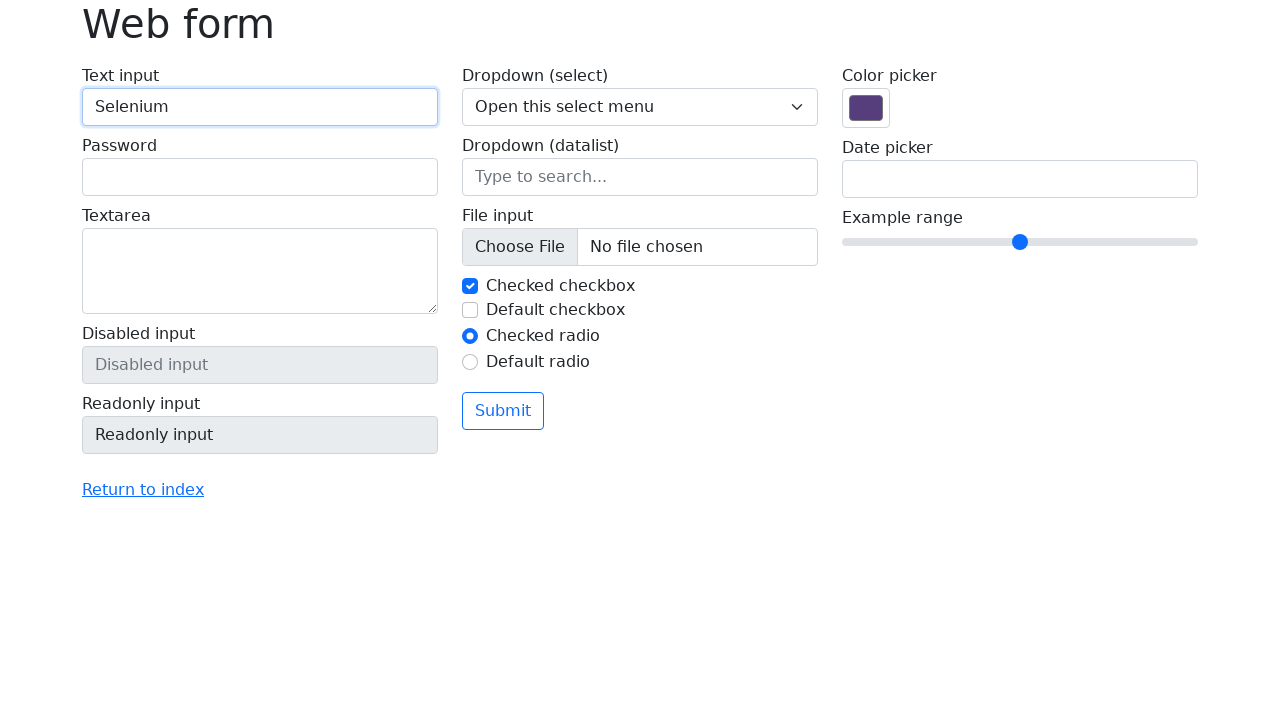

Clicked submit button at (503, 411) on button
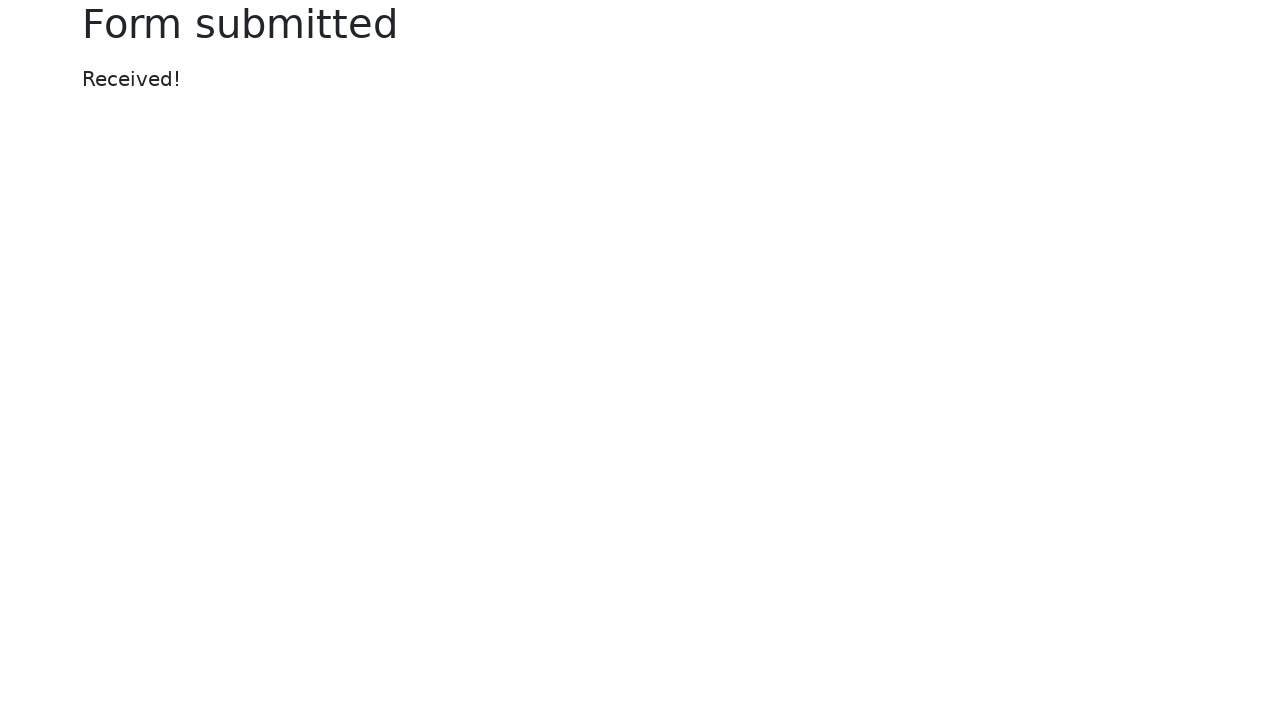

Success message element appeared
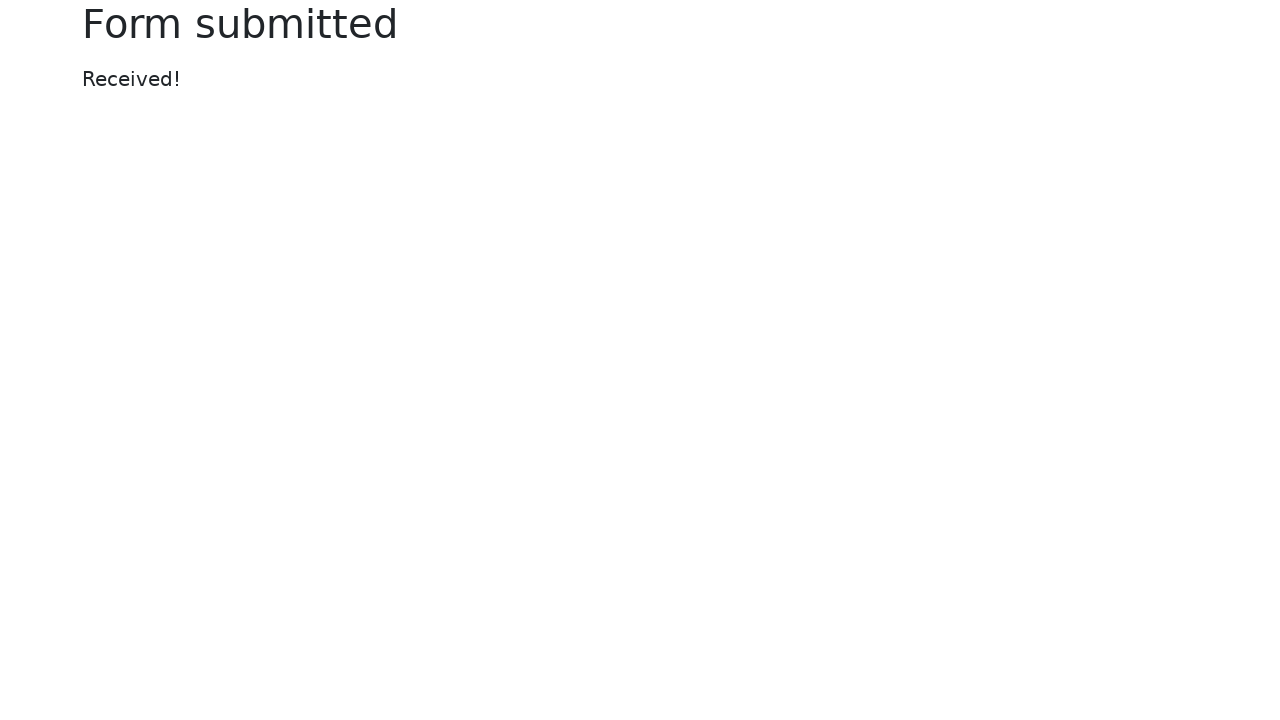

Success message text fully loaded and visible
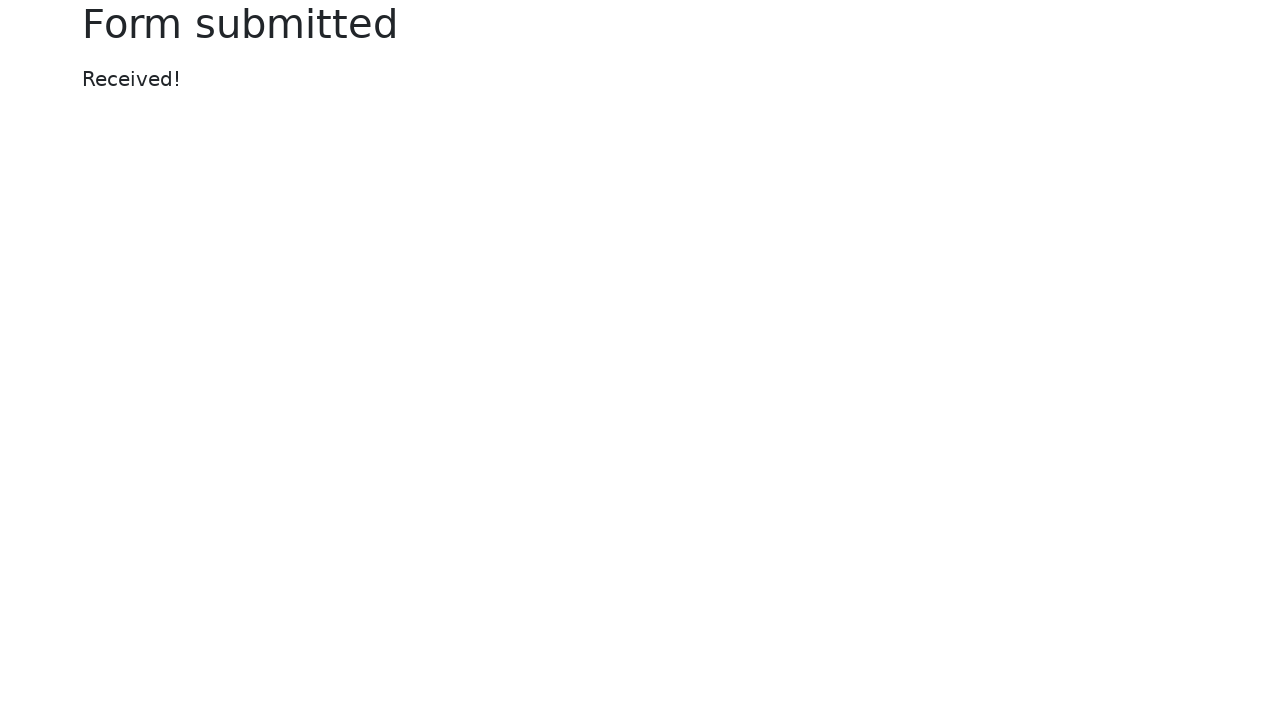

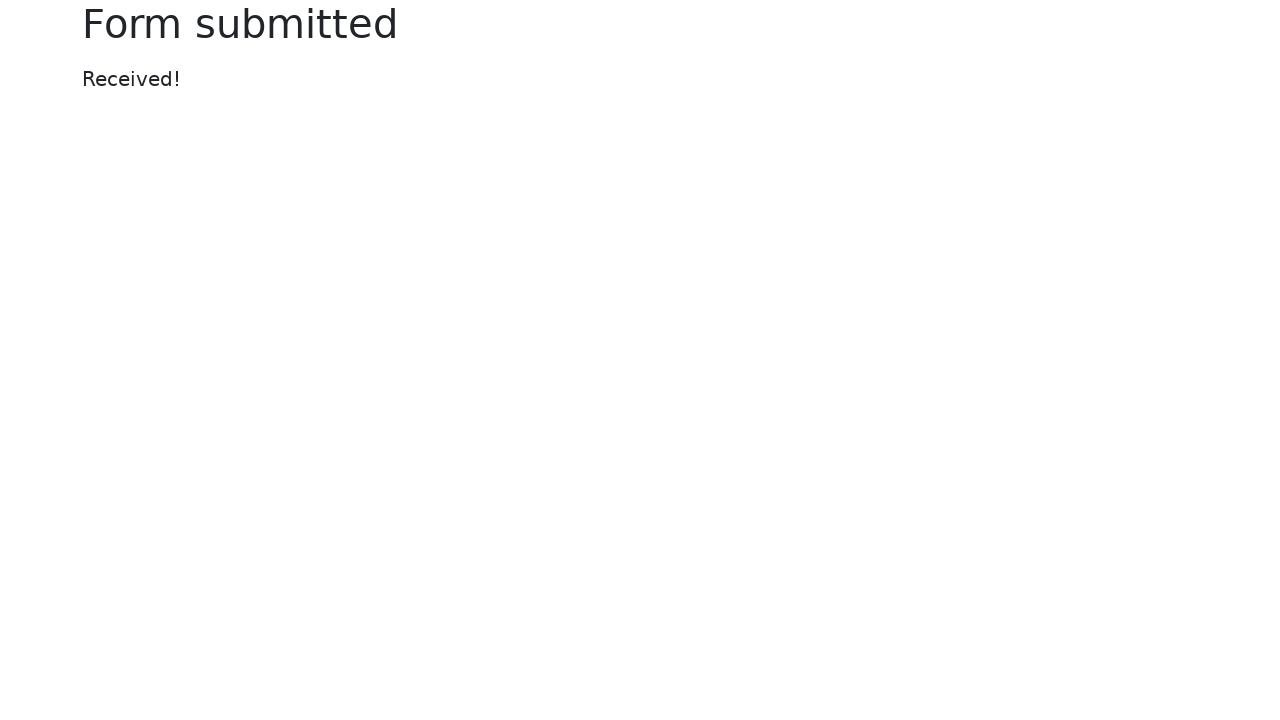